Tests JavaScript alerts, prompts and confirms by getting a password from an alert, entering it in a prompt, and handling confirm dialogs

Starting URL: https://savkk.github.io/selenium-practice/

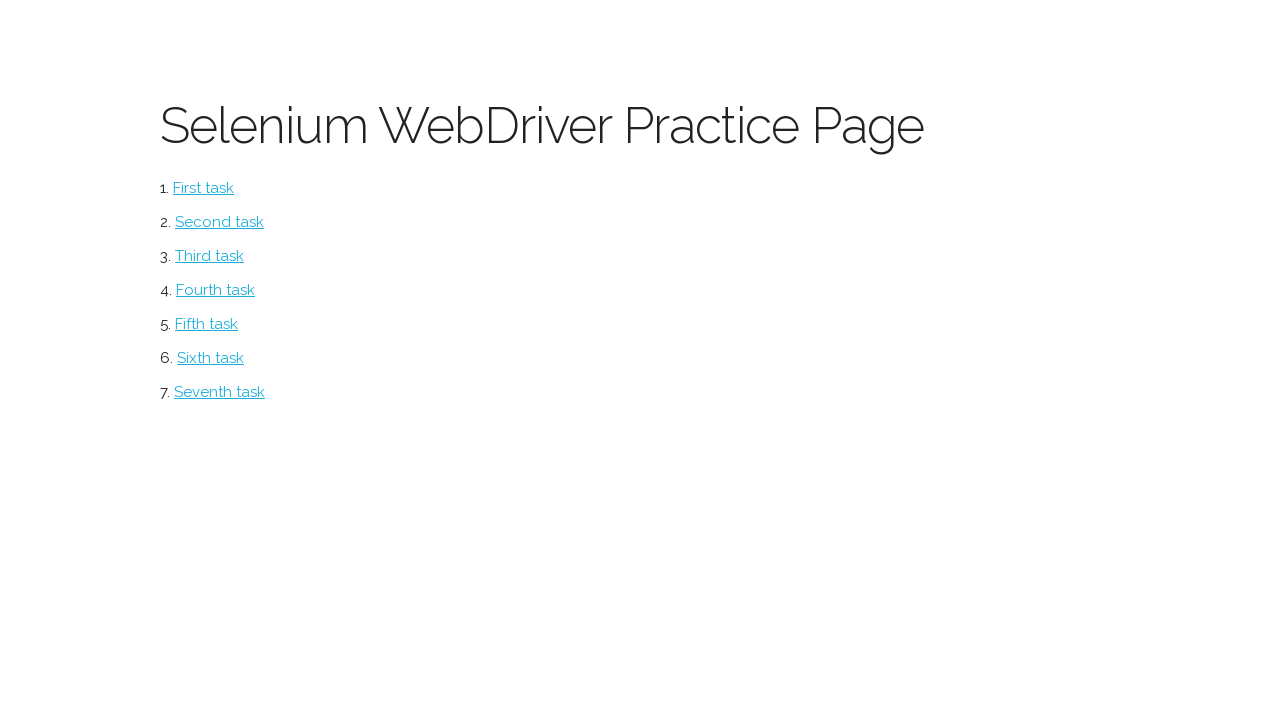

Clicked on Alerts menu item at (210, 358) on #alerts
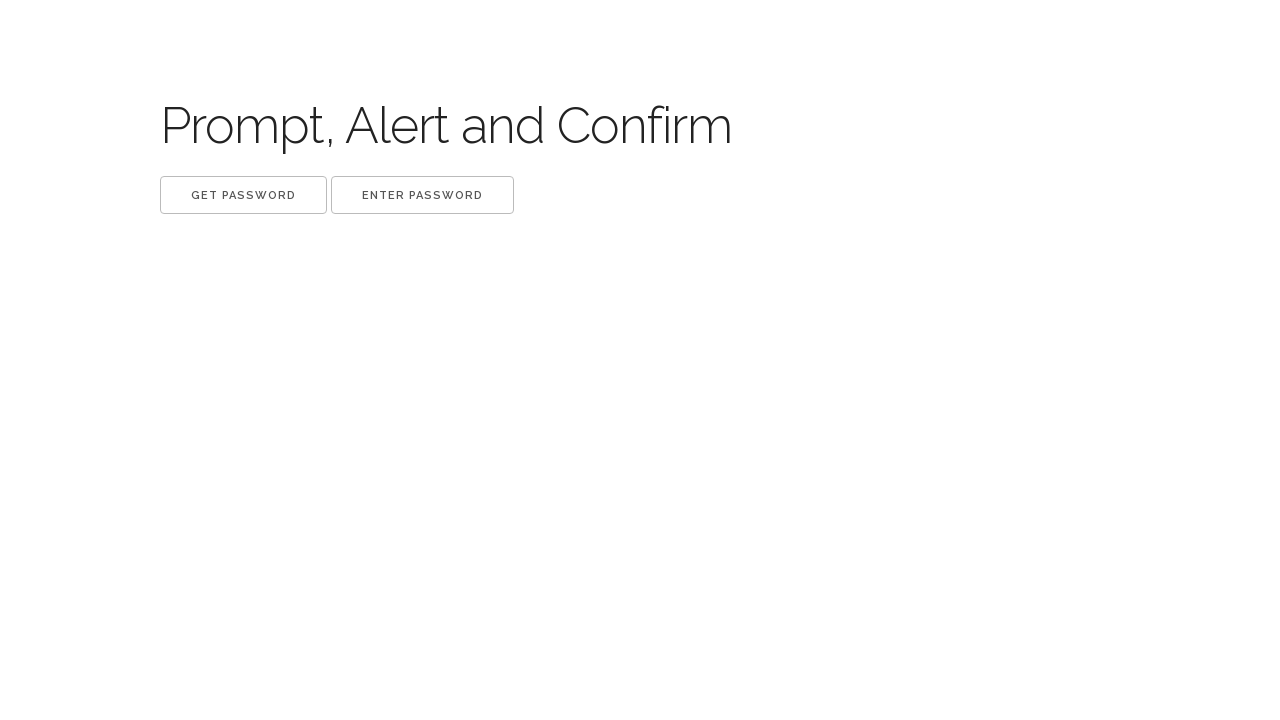

Clicked get button to trigger alert at (244, 195) on button.get
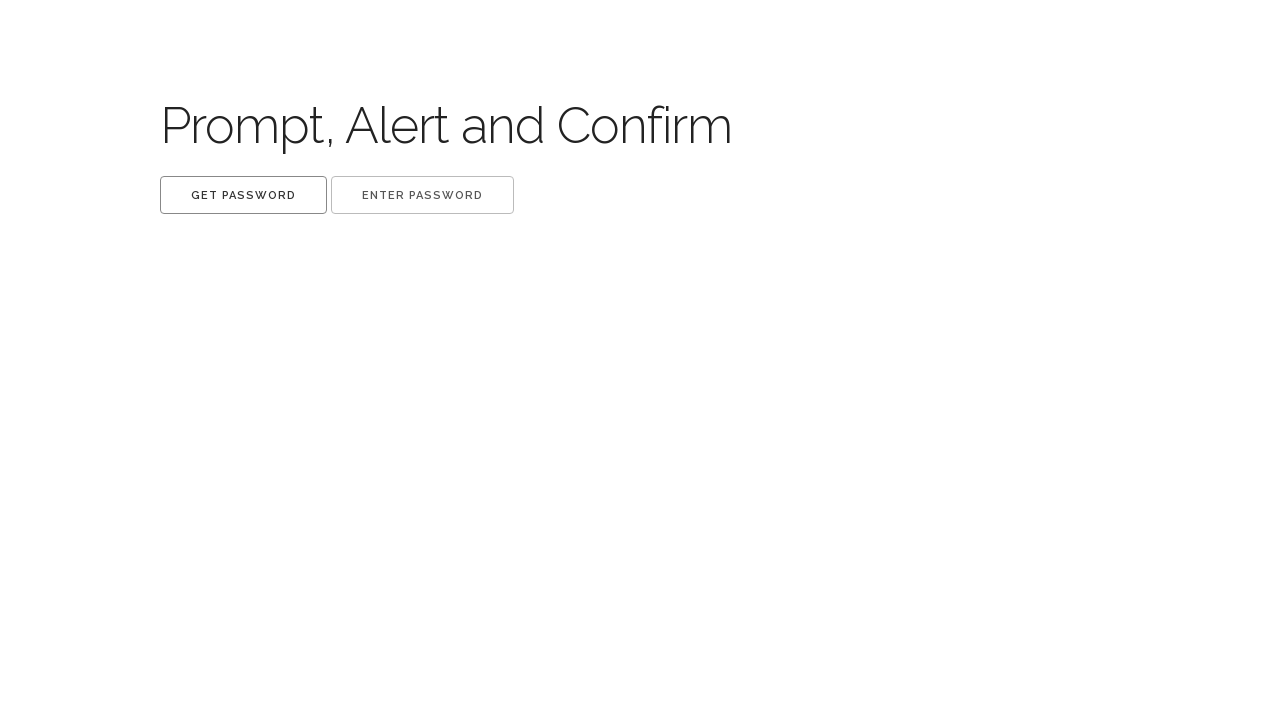

Alert dialog appeared and was accepted, password extracted from message at (244, 195) on button.get
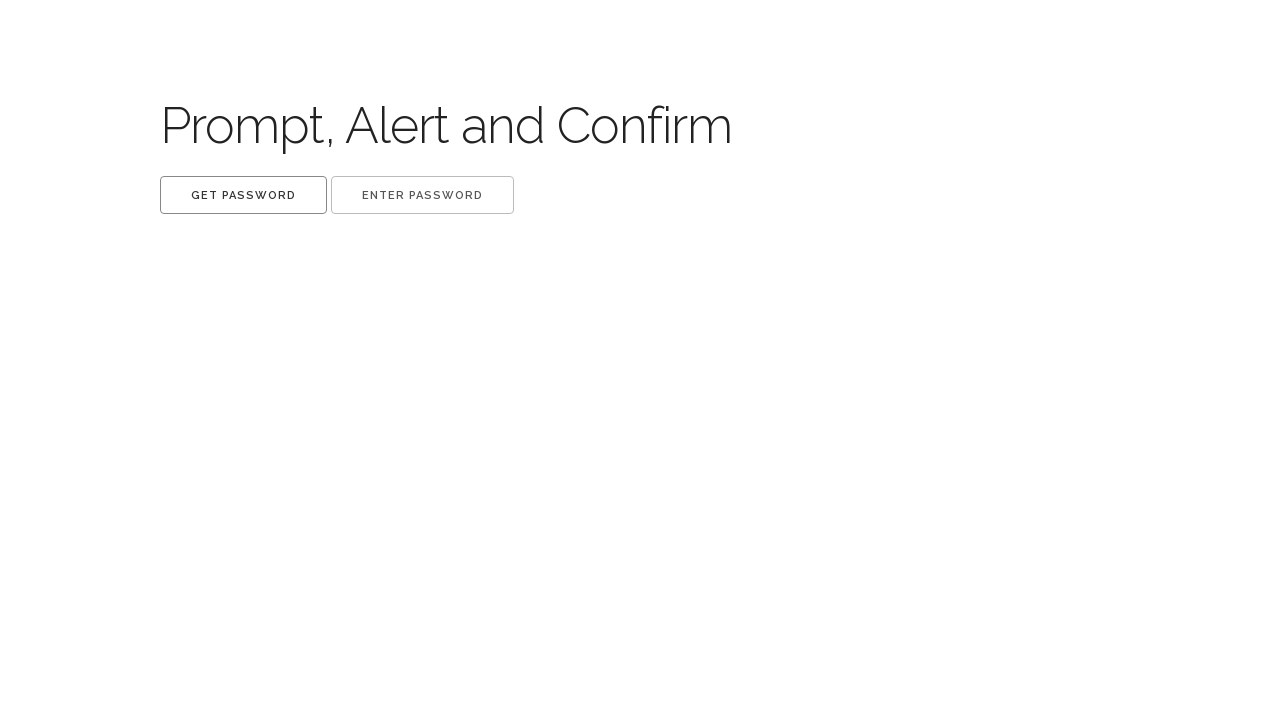

Prompt dialog appeared and password was entered at (422, 195) on button.set
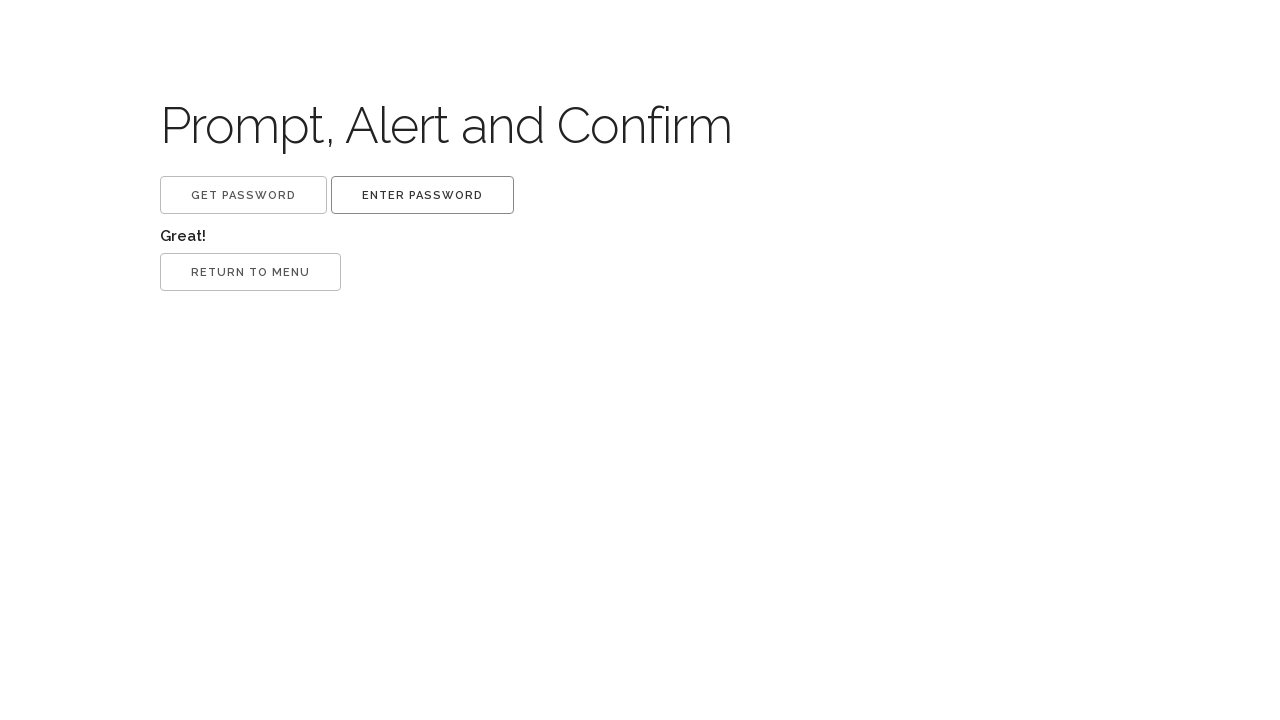

Located 'Great!' label
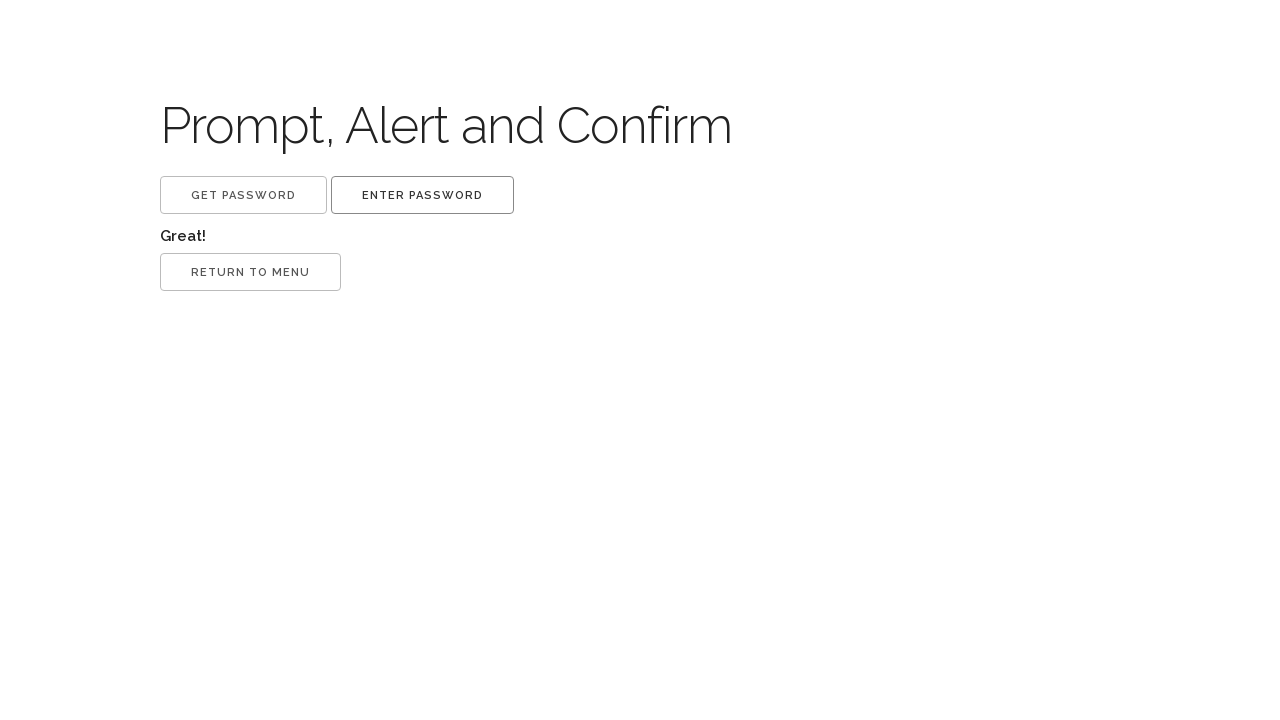

Verified 'Great!' label text content matches expected value
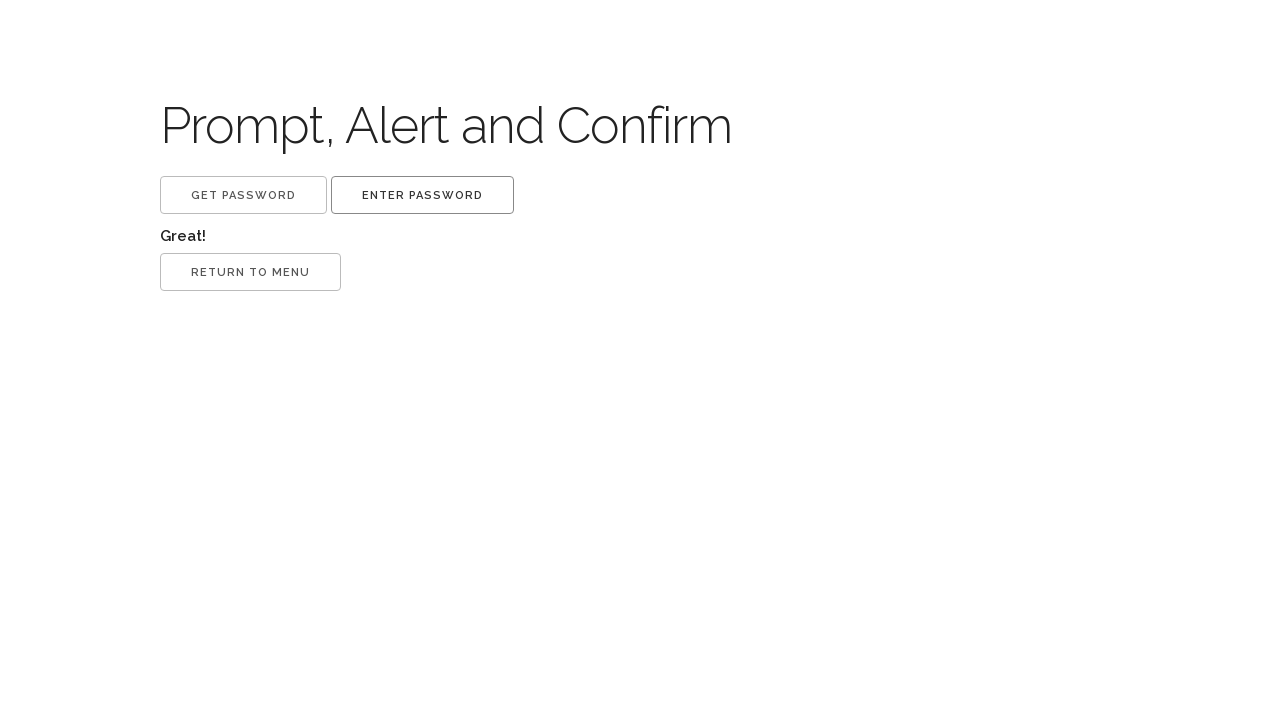

Clicked return button and accepted confirm dialog at (250, 272) on button.return
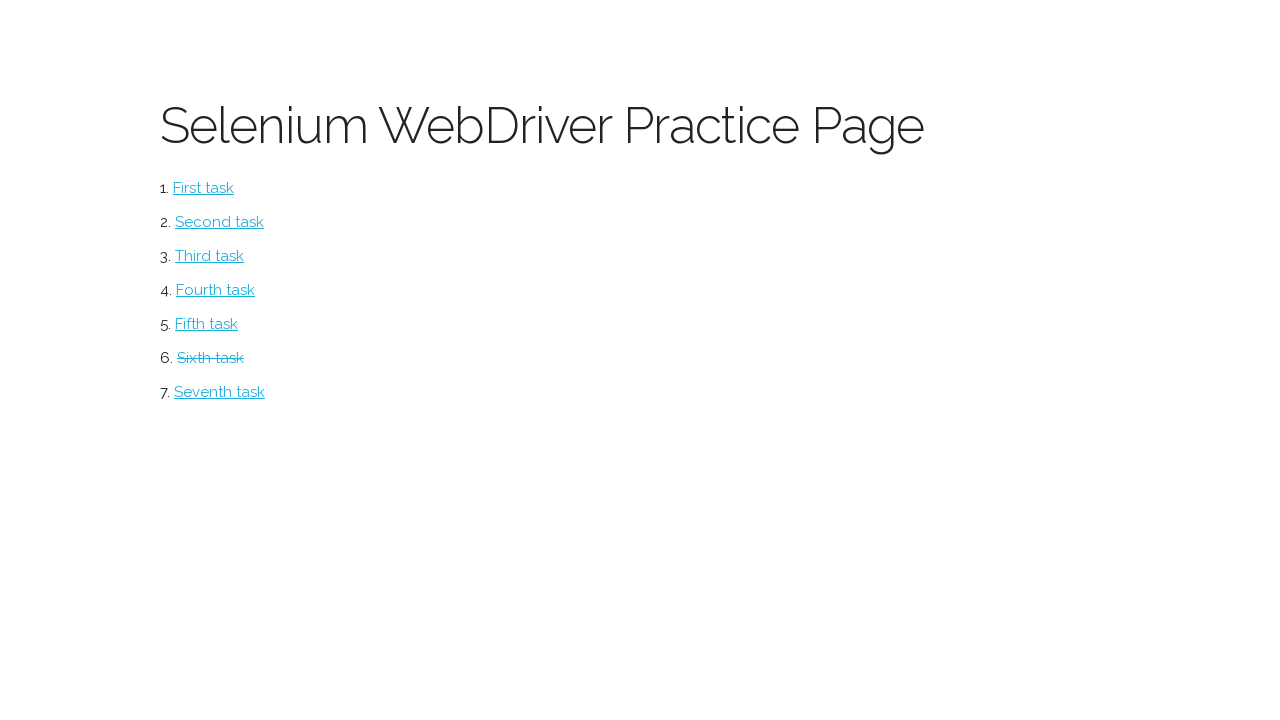

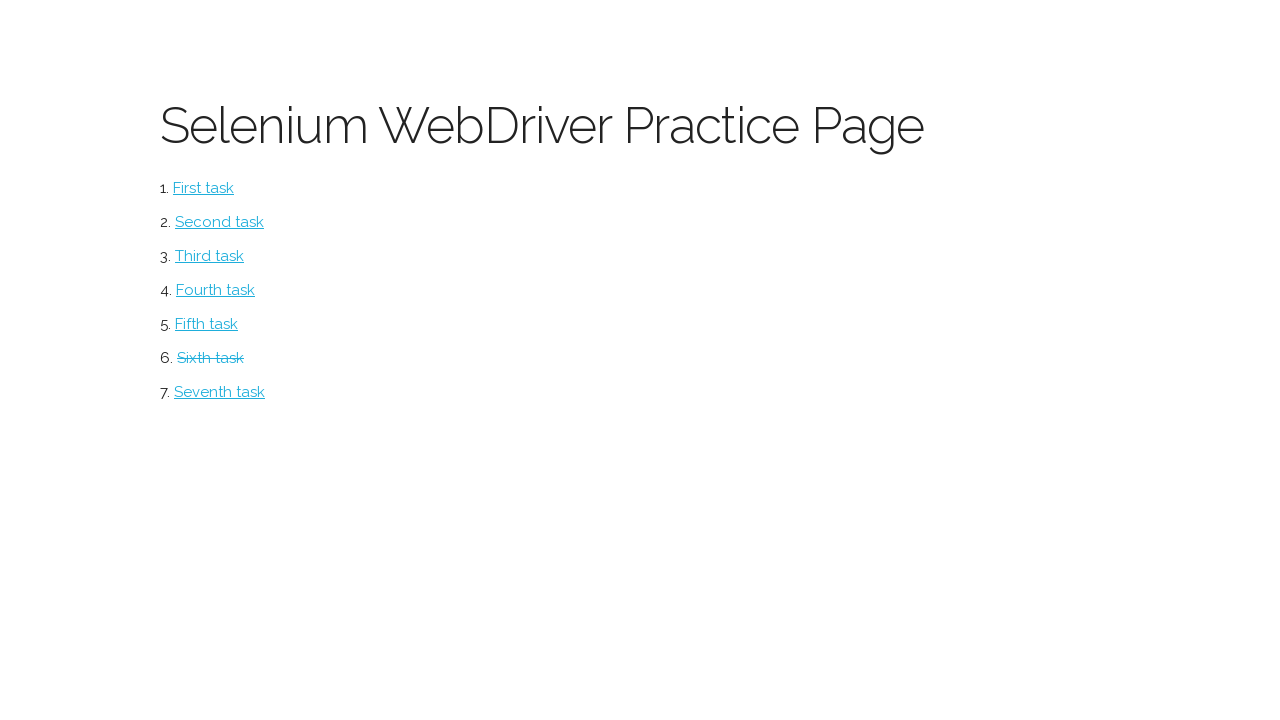